Tests the jQuery UI datepicker widget by switching to an iframe and entering a date value into the datepicker input field

Starting URL: https://jqueryui.com/datepicker/#dropdown-month-year

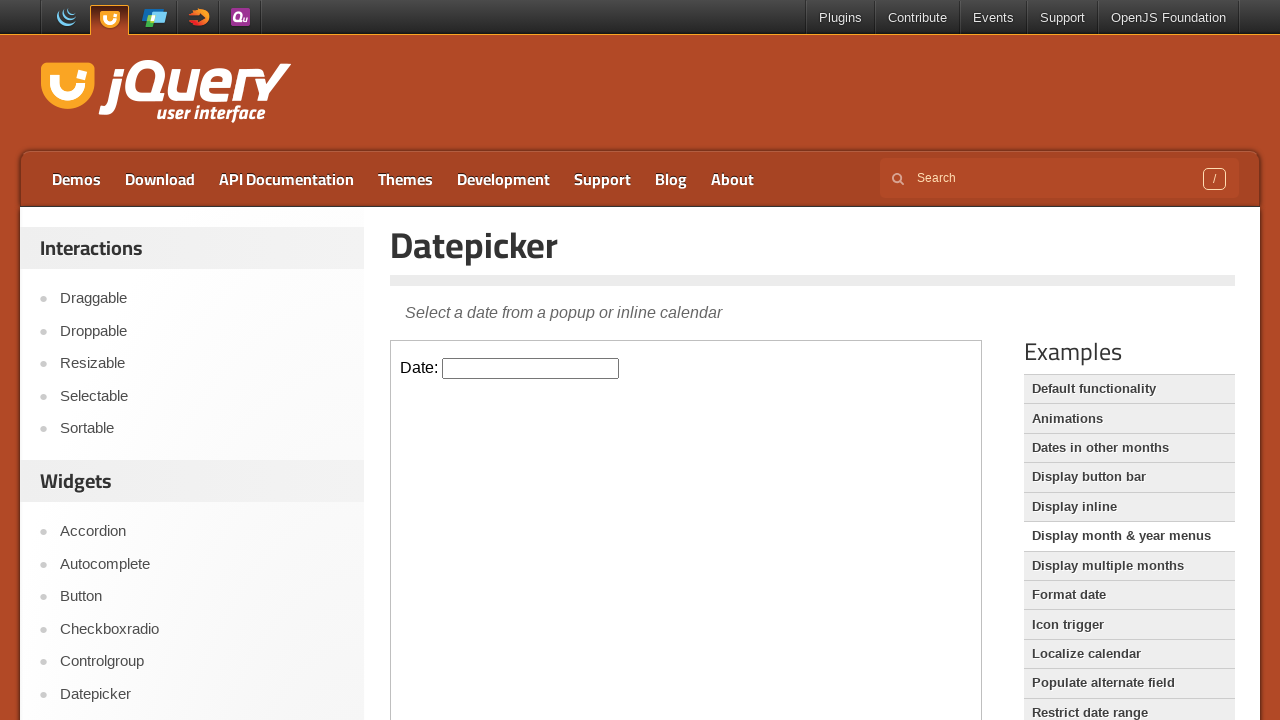

Located the iframe containing the datepicker demo
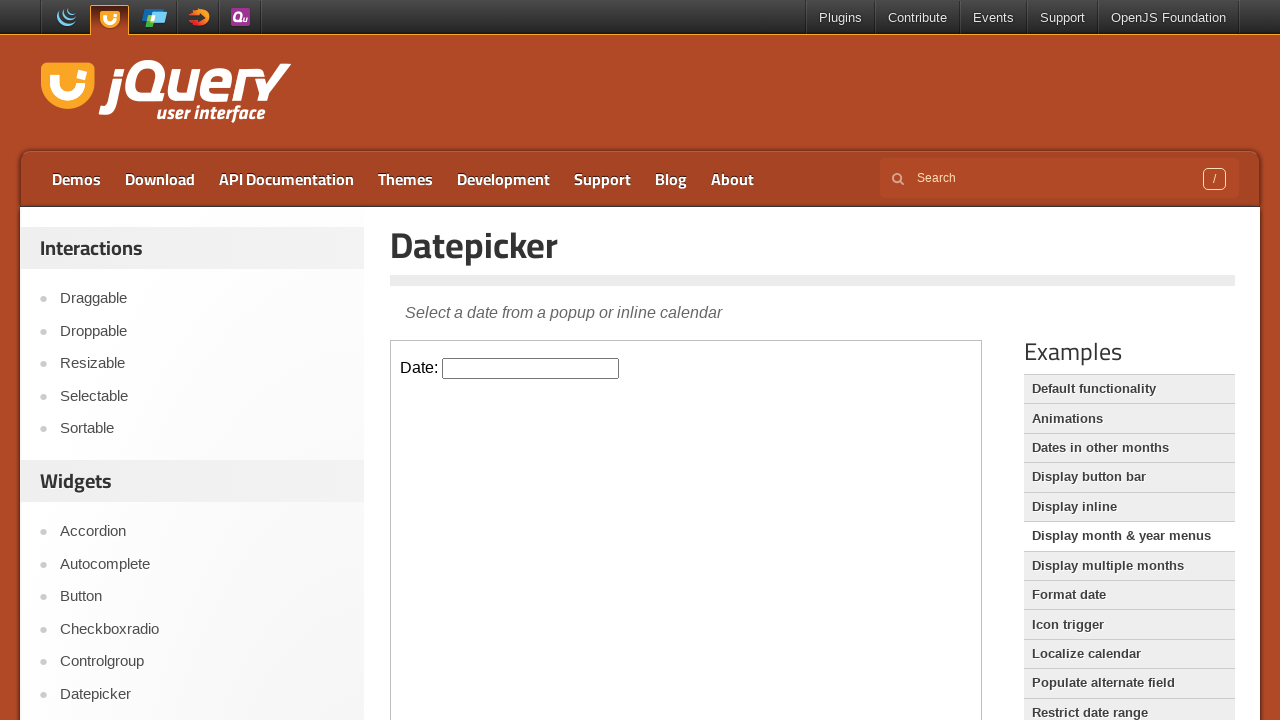

Filled datepicker input field with date '08/05/2020' on iframe >> nth=0 >> internal:control=enter-frame >> #datepicker
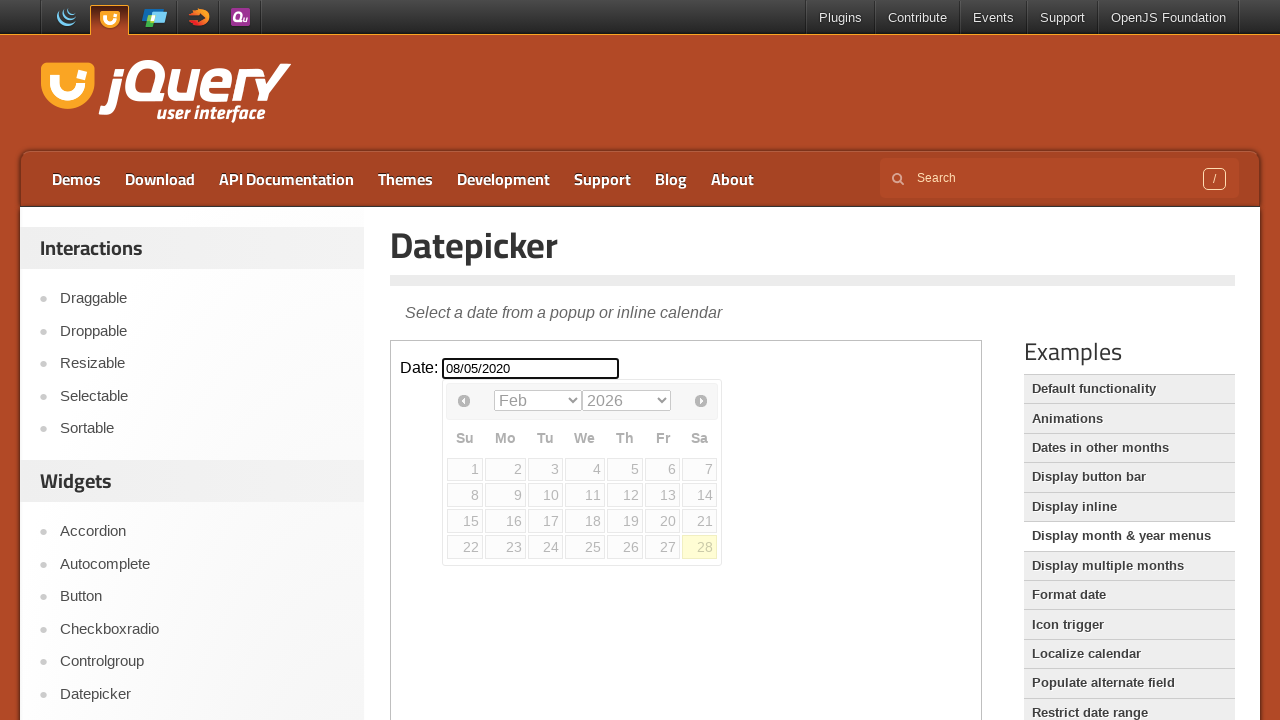

Pressed Enter to confirm the date selection in datepicker on iframe >> nth=0 >> internal:control=enter-frame >> #datepicker
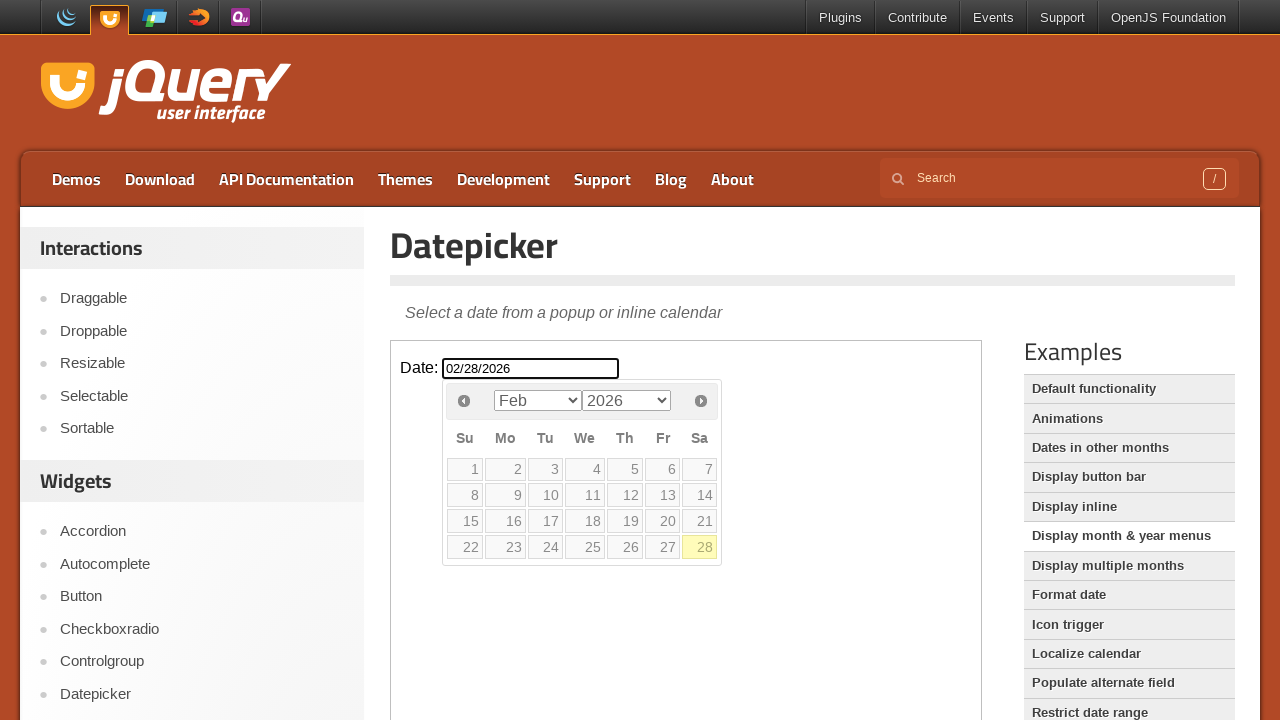

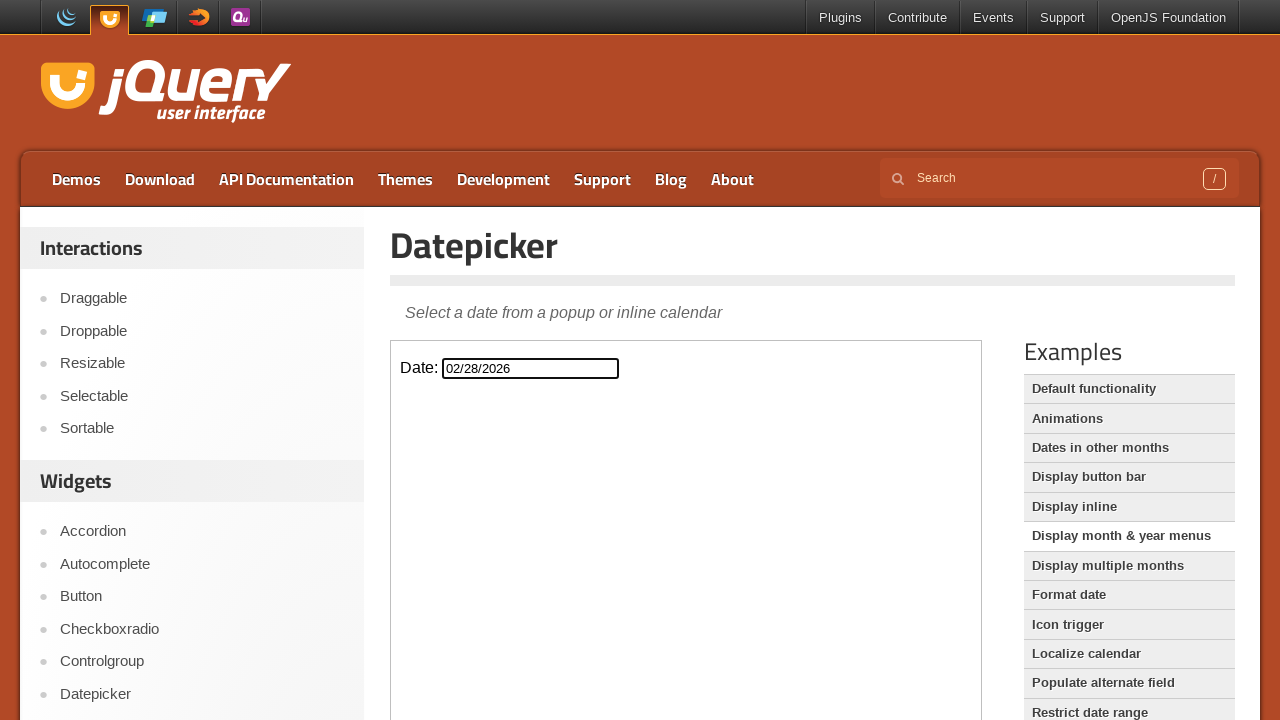